Navigates to OrangeHRM website and clicks on a form submission button to test page navigation

Starting URL: https://www.orangehrm.com/

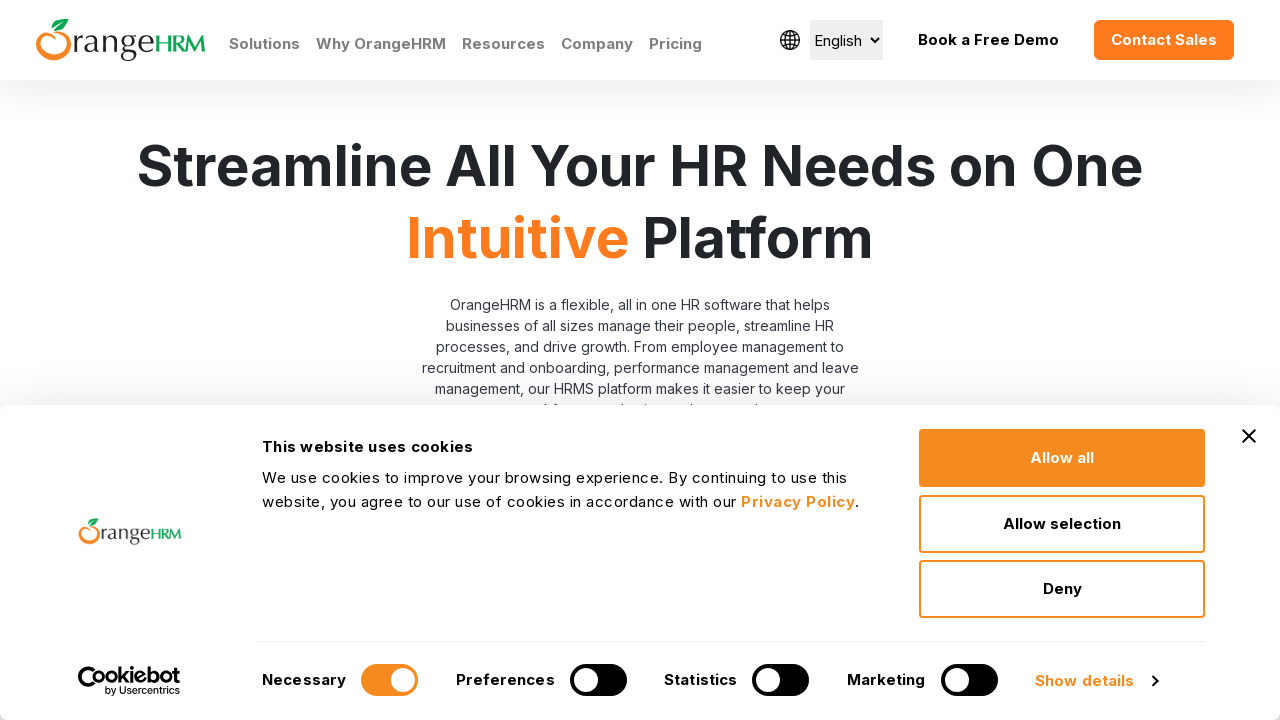

Navigated to OrangeHRM website
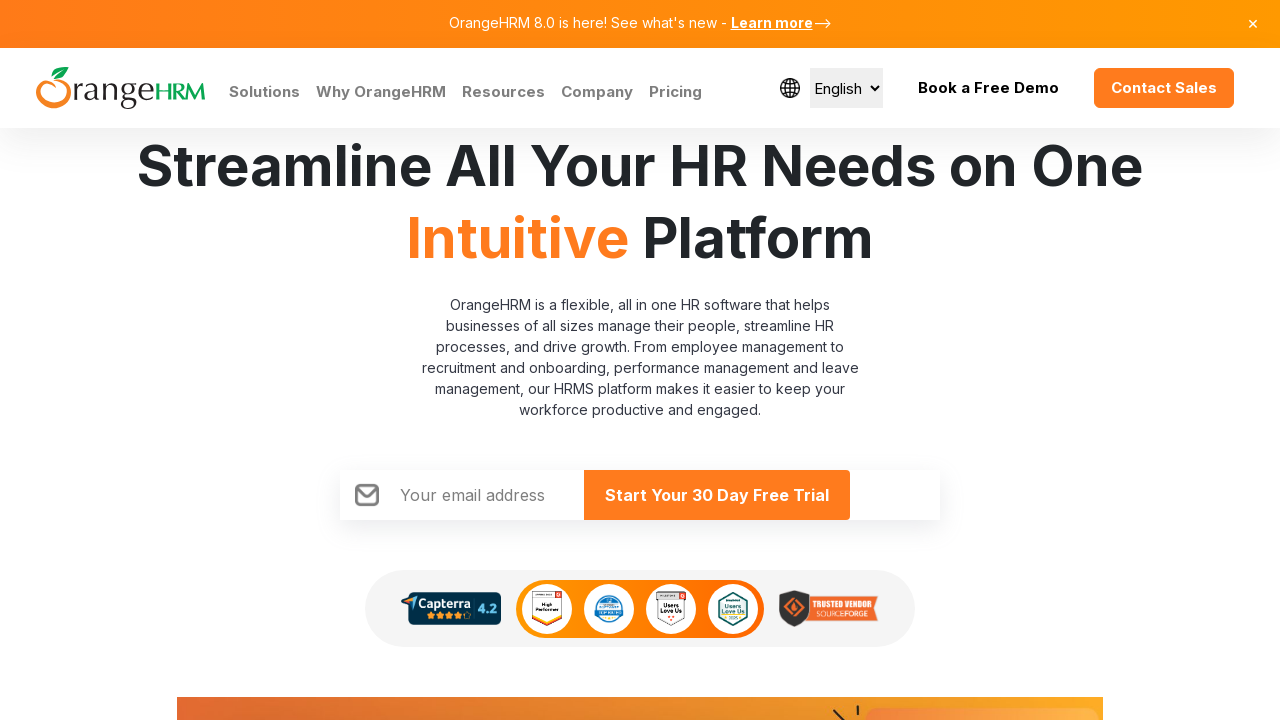

Clicked form submission button at (717, 495) on #Form_submitForm_action_request
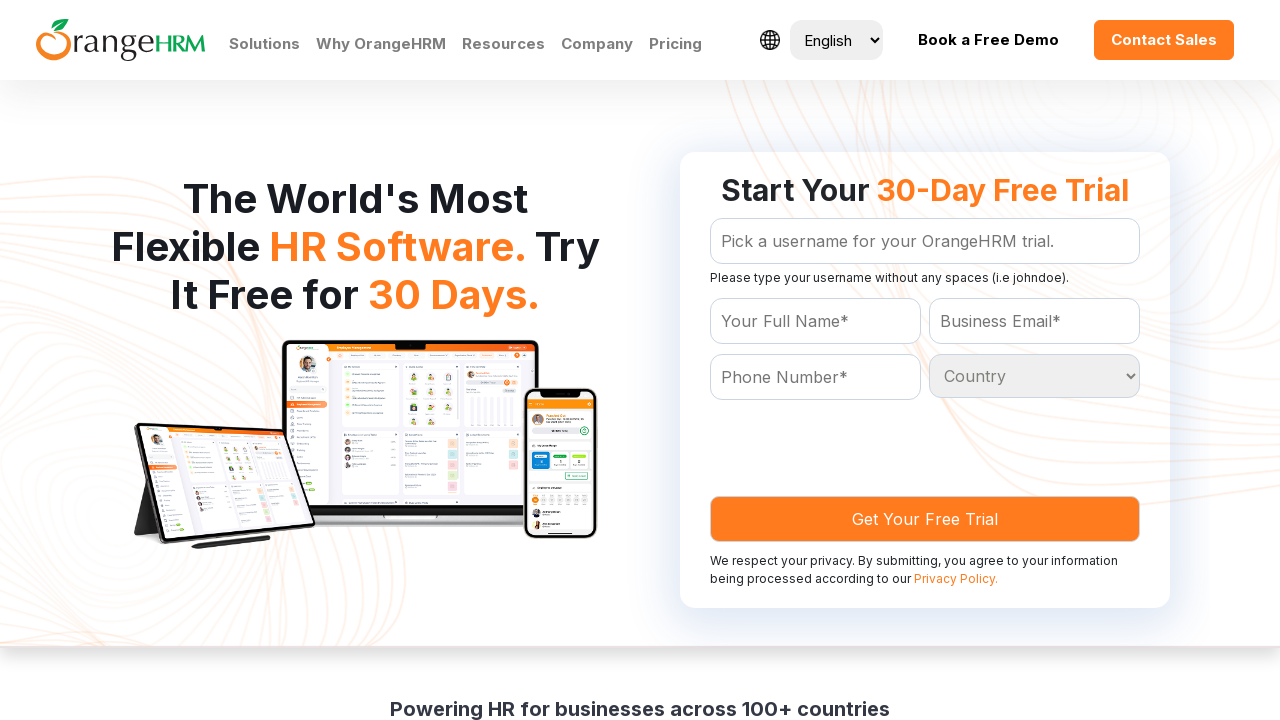

Page navigation completed and network idle
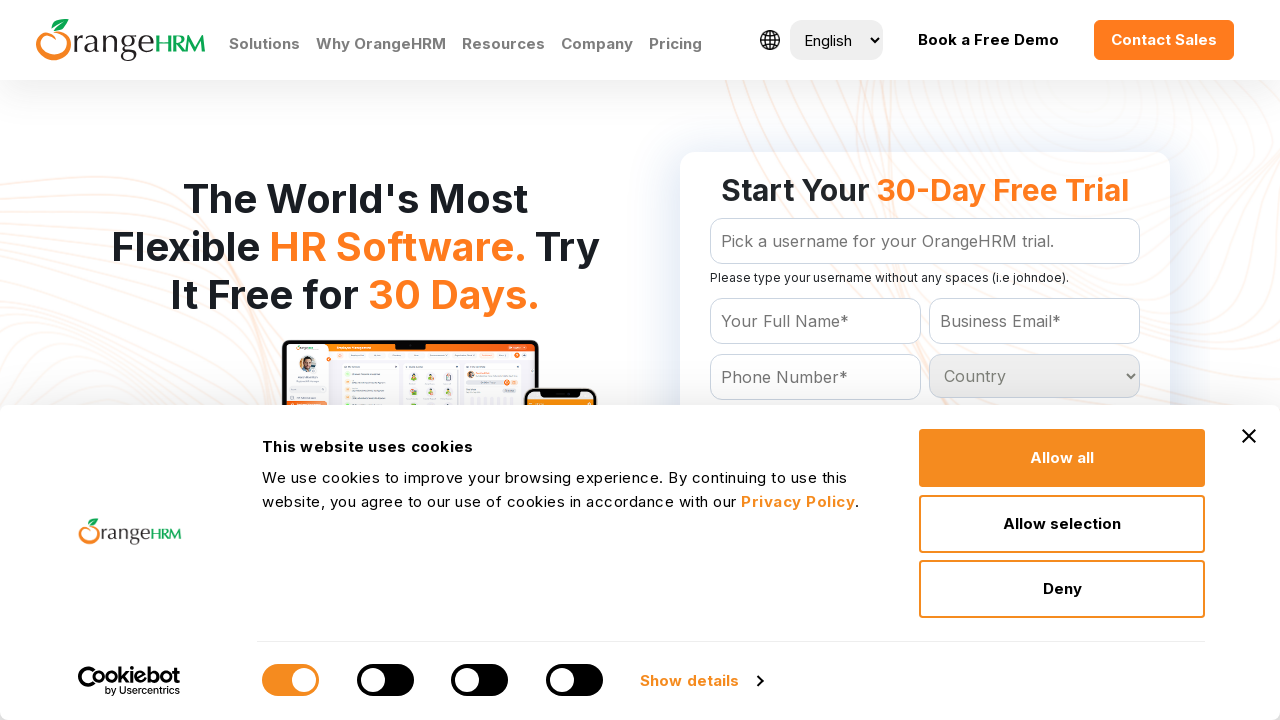

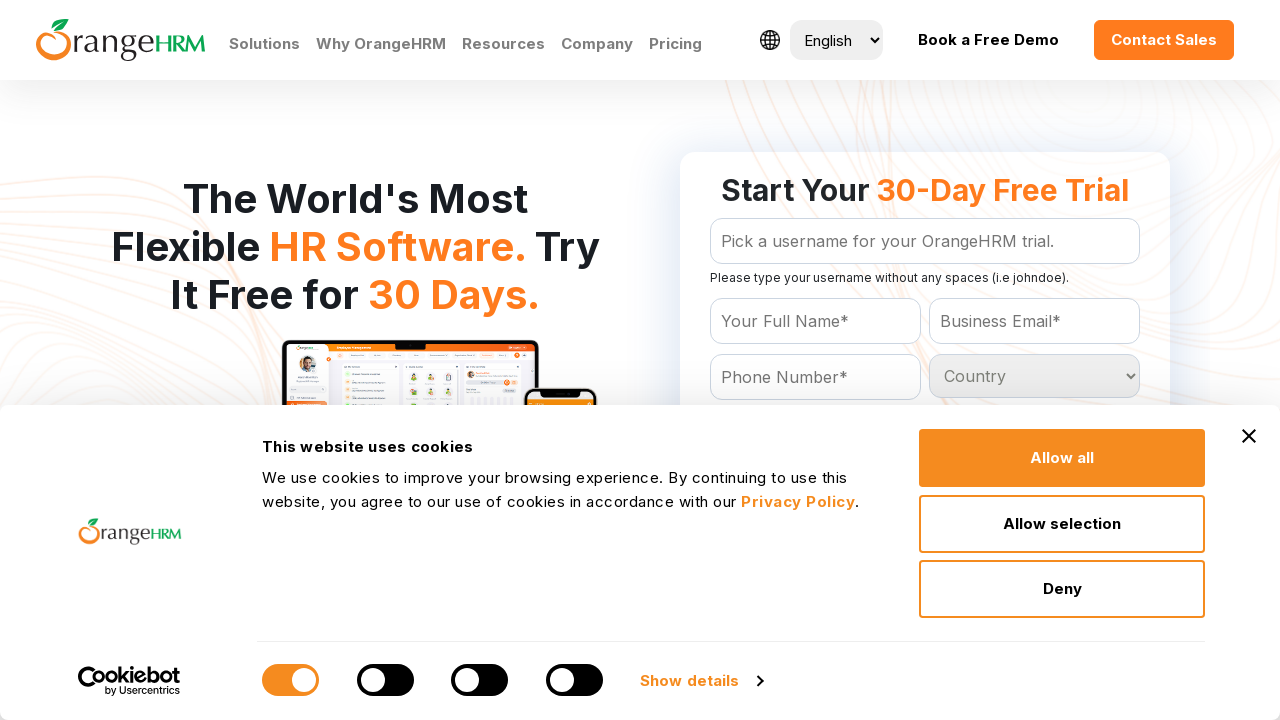